Navigates to W3Schools sticky header tutorial page and verifies that specific page elements exist, including the main heading and main content div.

Starting URL: https://www.w3schools.com/howto/howto_js_sticky_header.asp

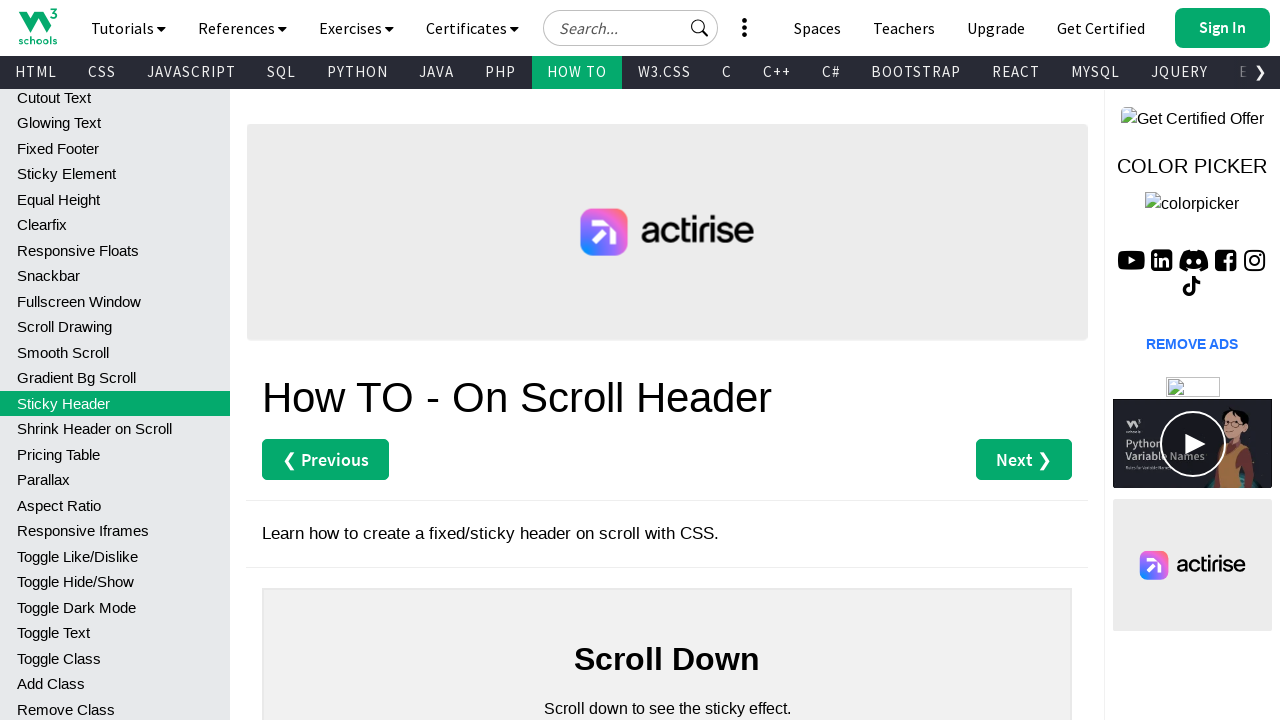

Navigated to W3Schools sticky header tutorial page
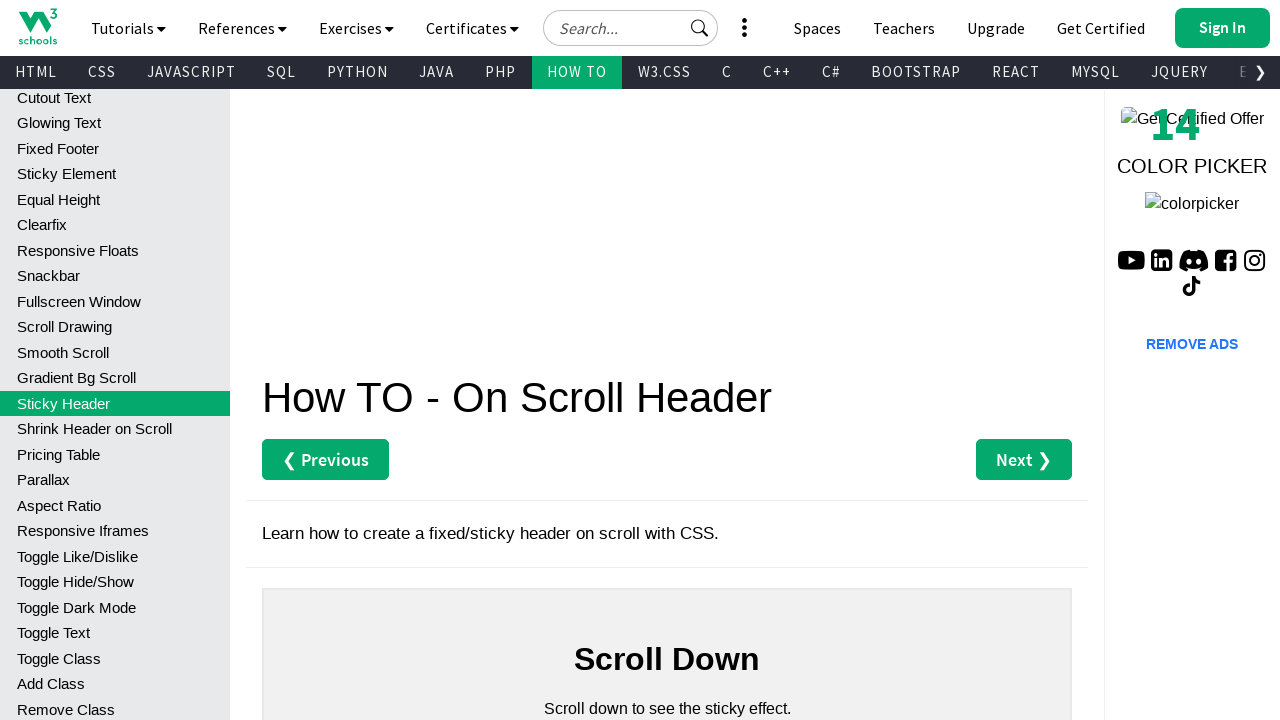

Main heading (h2) element inside #main is visible
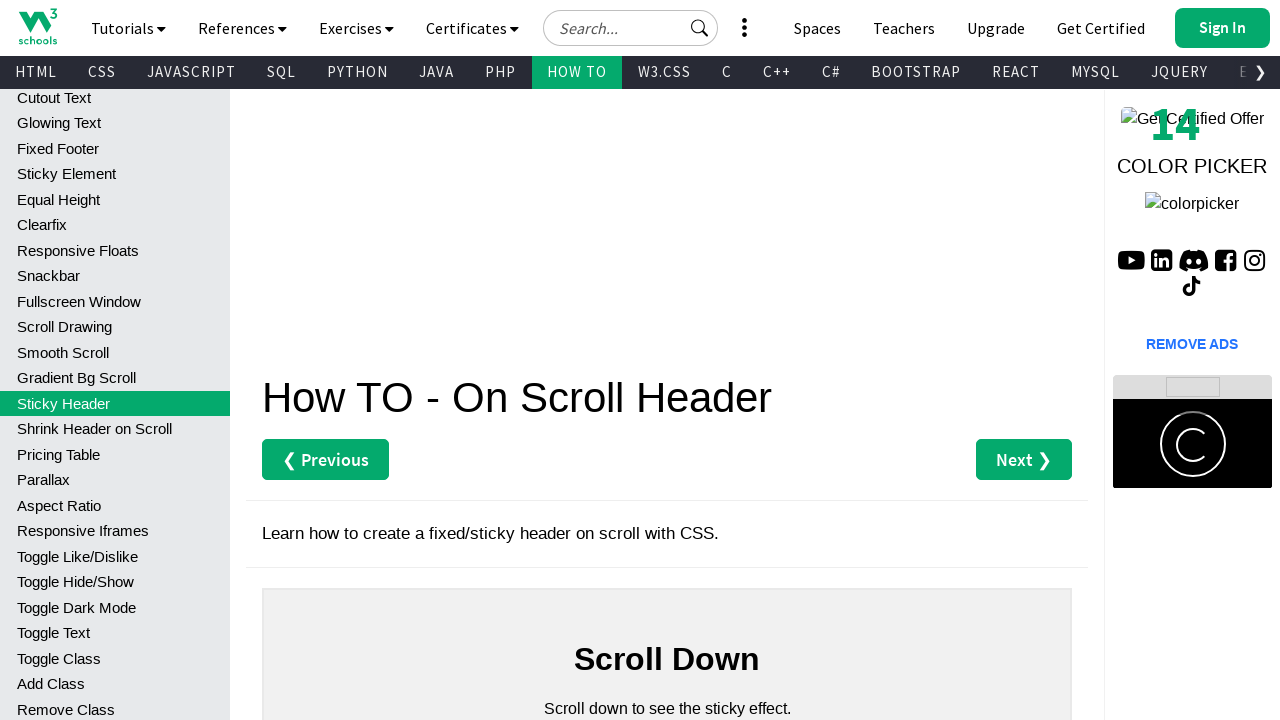

Main content div (#main) element exists
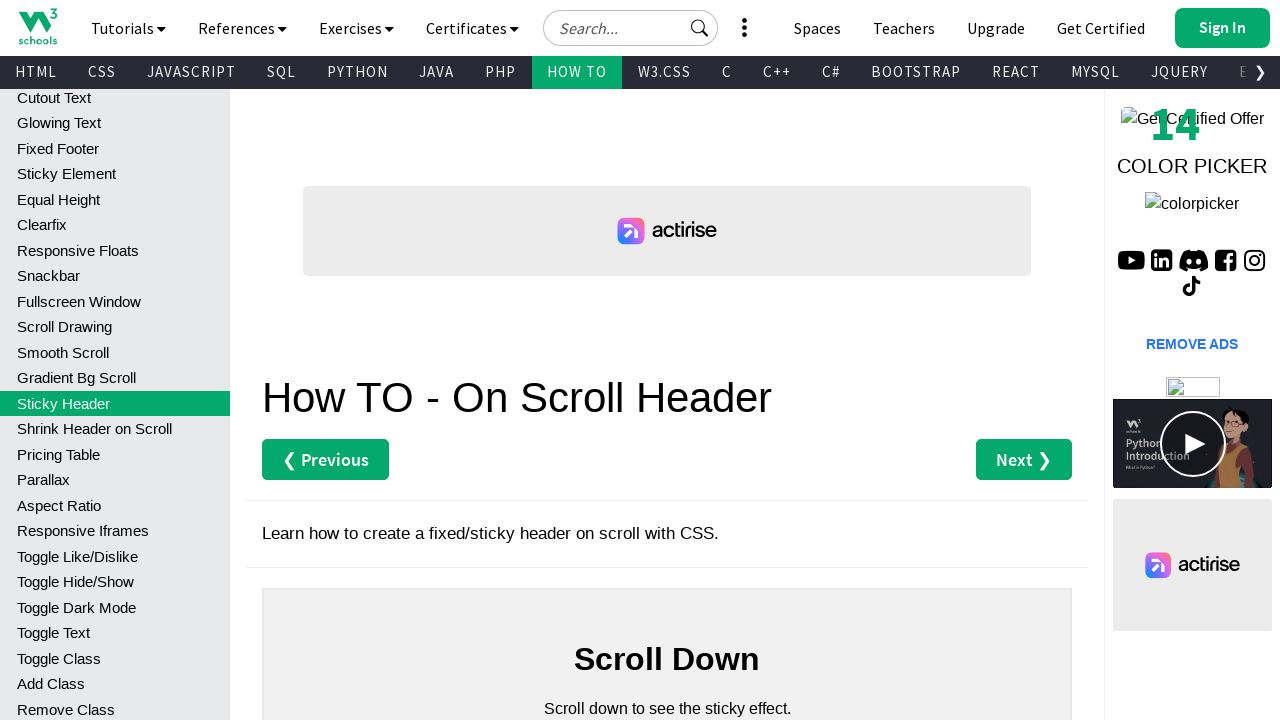

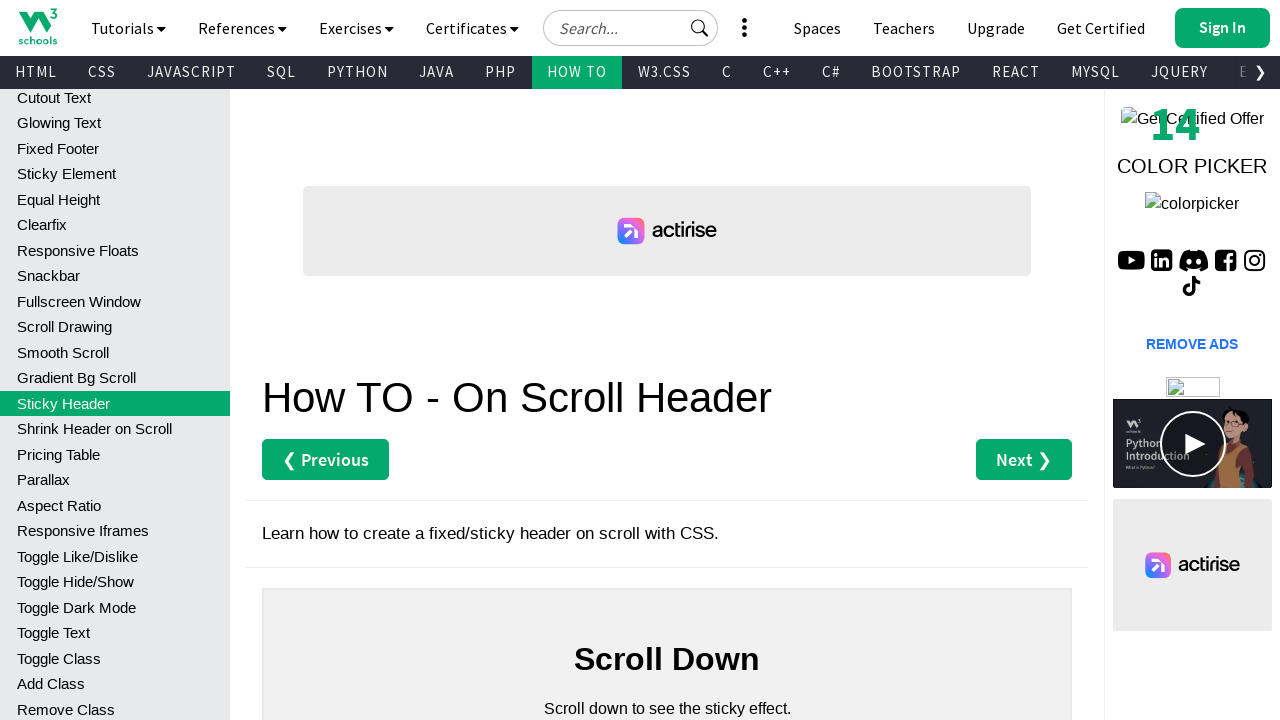